Navigates to SpiceJet website and maximizes the browser window. The original script takes screenshots which is removed as it's just file saving functionality.

Starting URL: https://spicejet.com

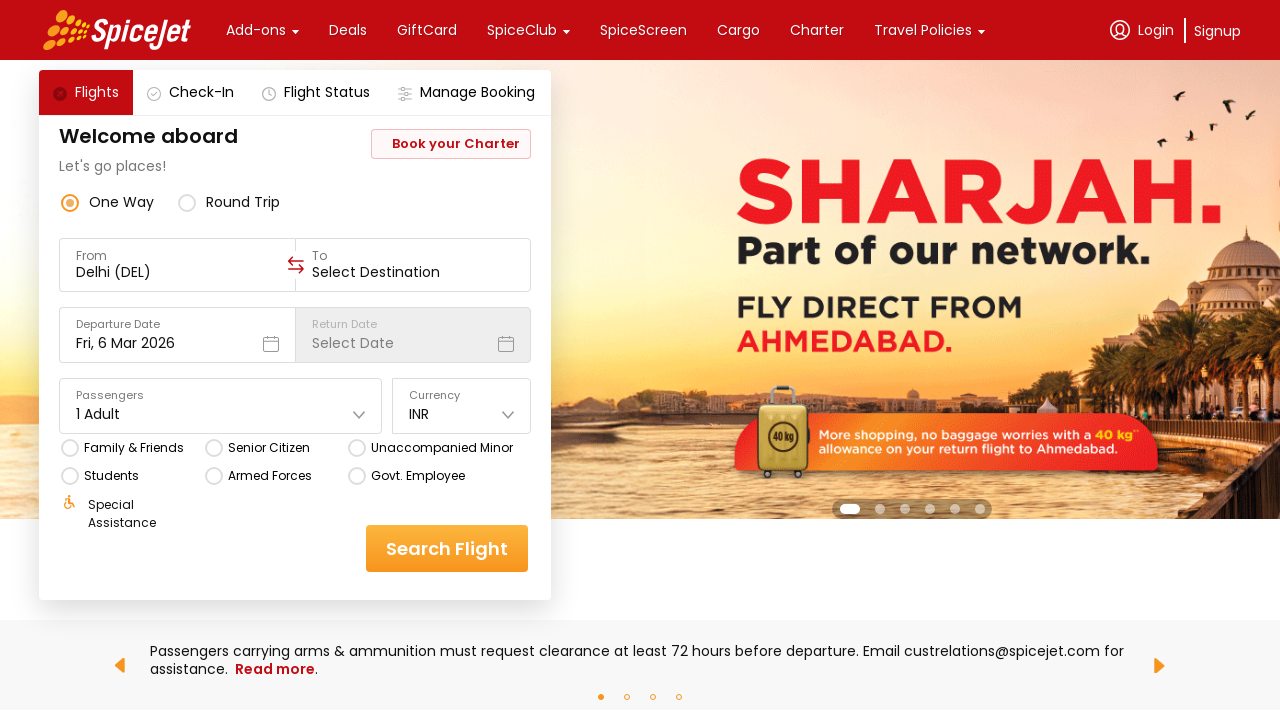

Navigated to SpiceJet website
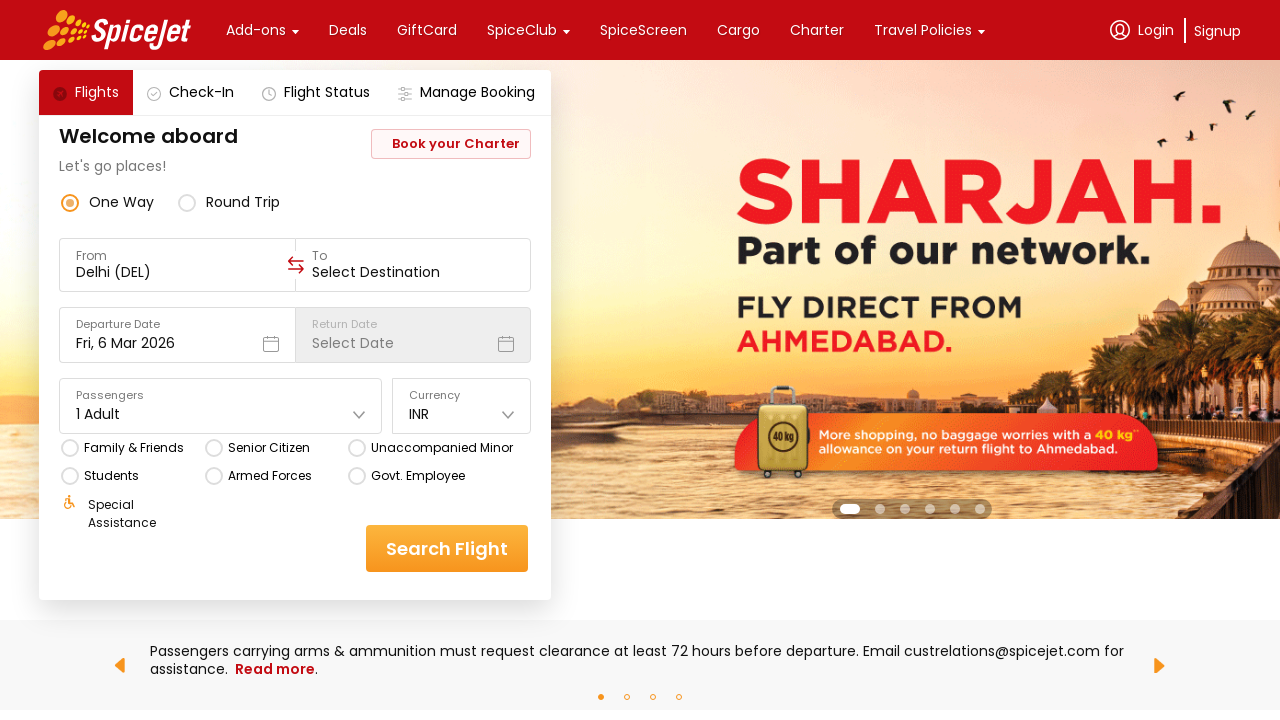

Maximized browser window to 1920x1080
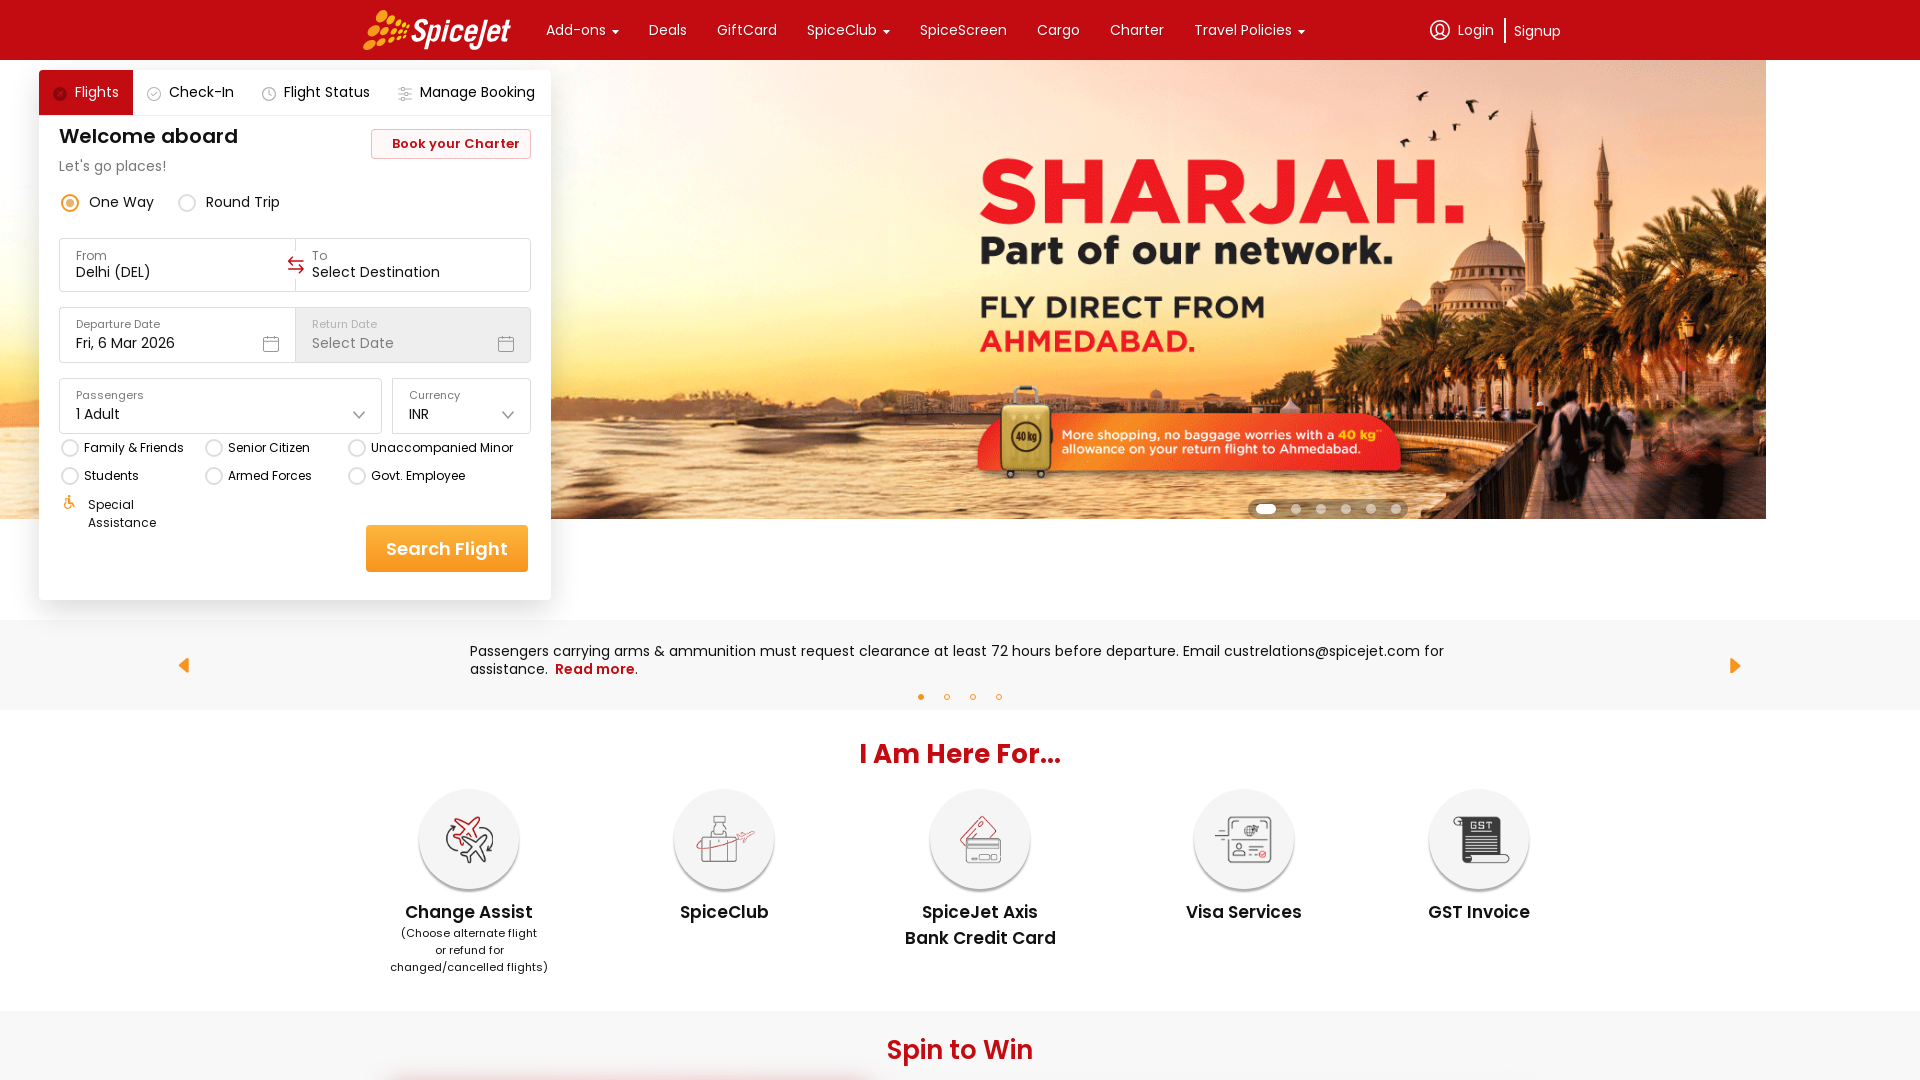

Page fully loaded and network idle
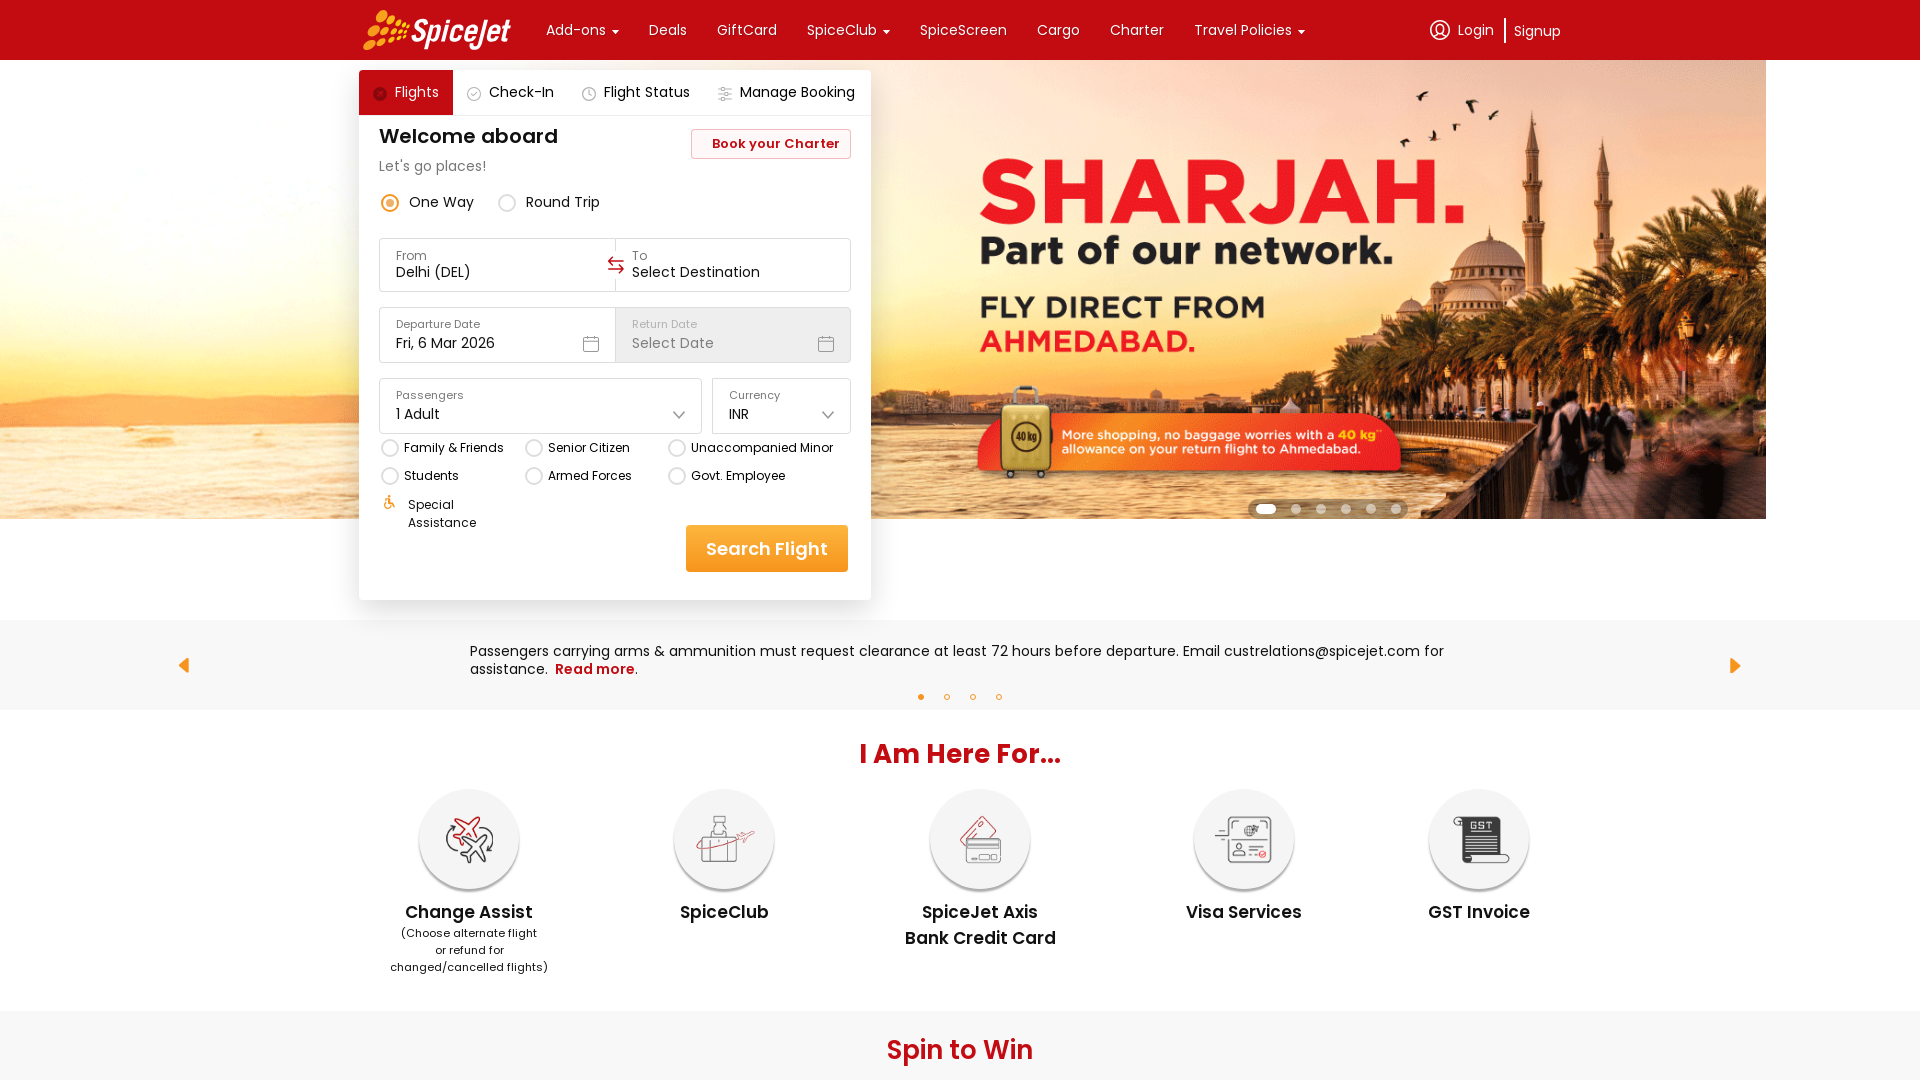

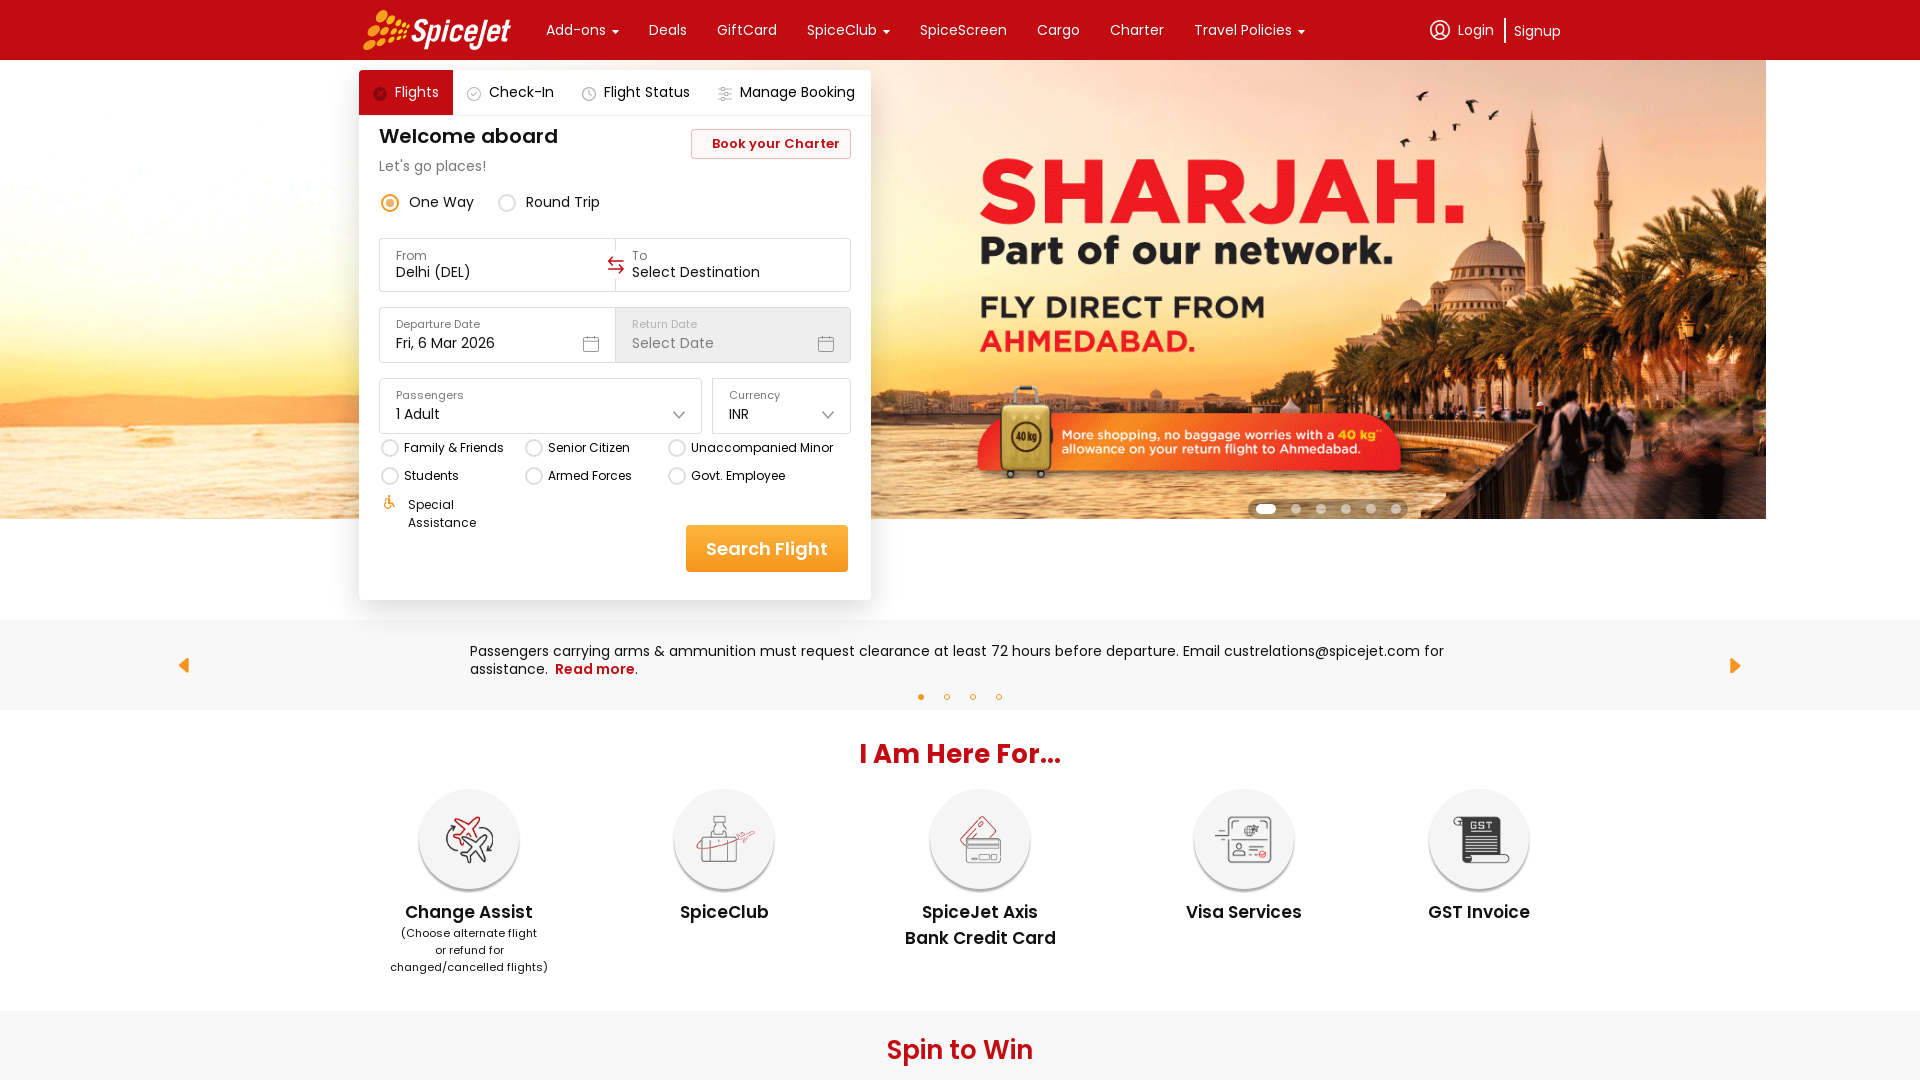